Navigates to the Spanish weather service website to view weather forecast information for Madrid

Starting URL: http://www.aemet.es/es/eltiempo/prediccion/municipios/madrid-id28079

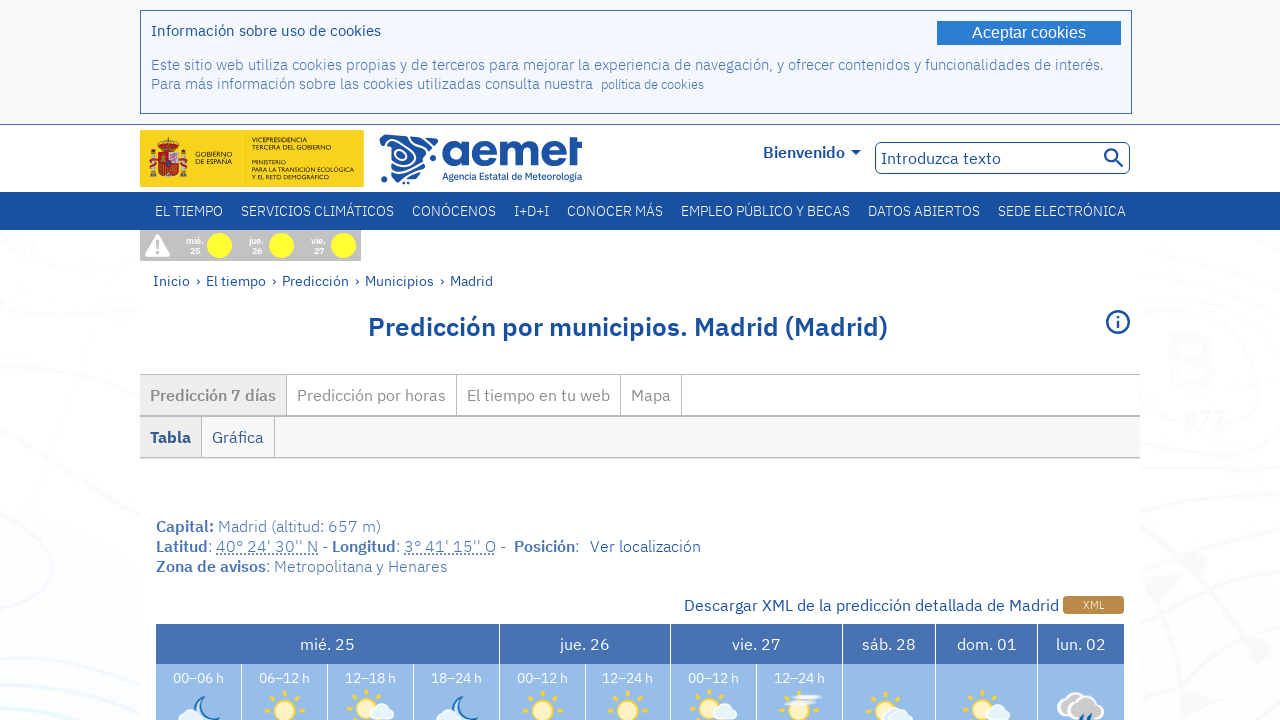

Weather forecast table loaded on AEMET Madrid page
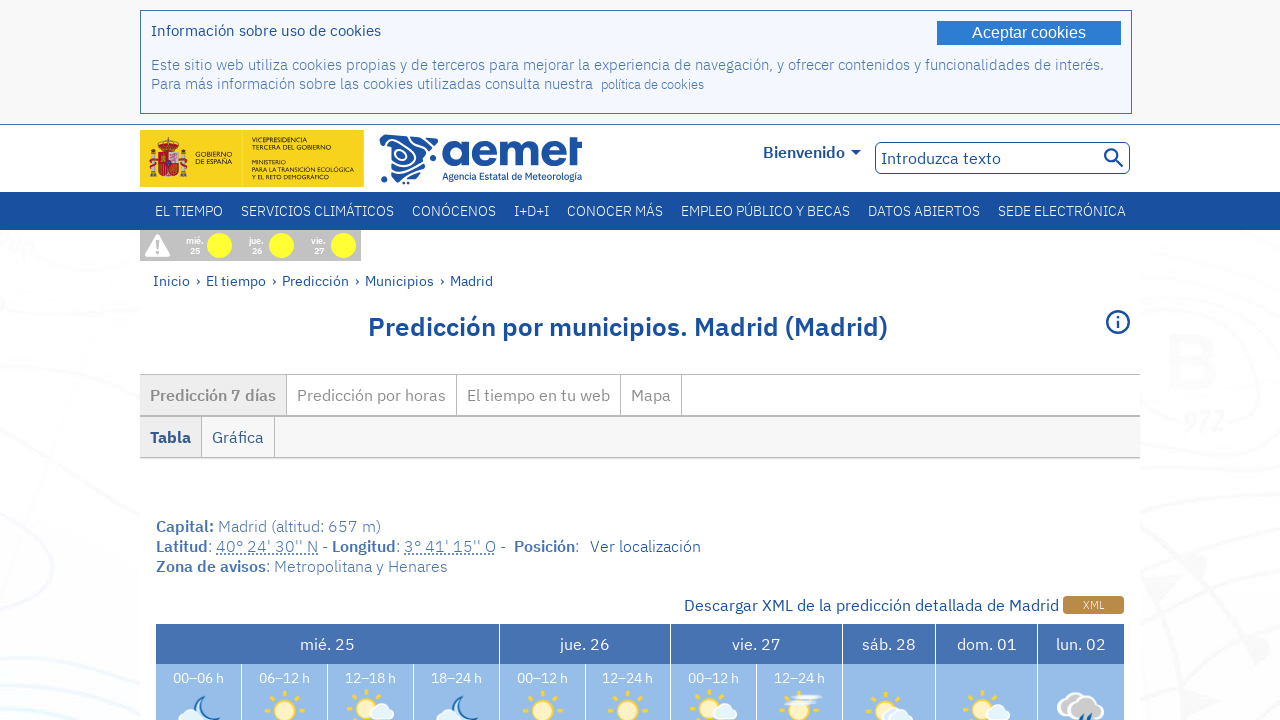

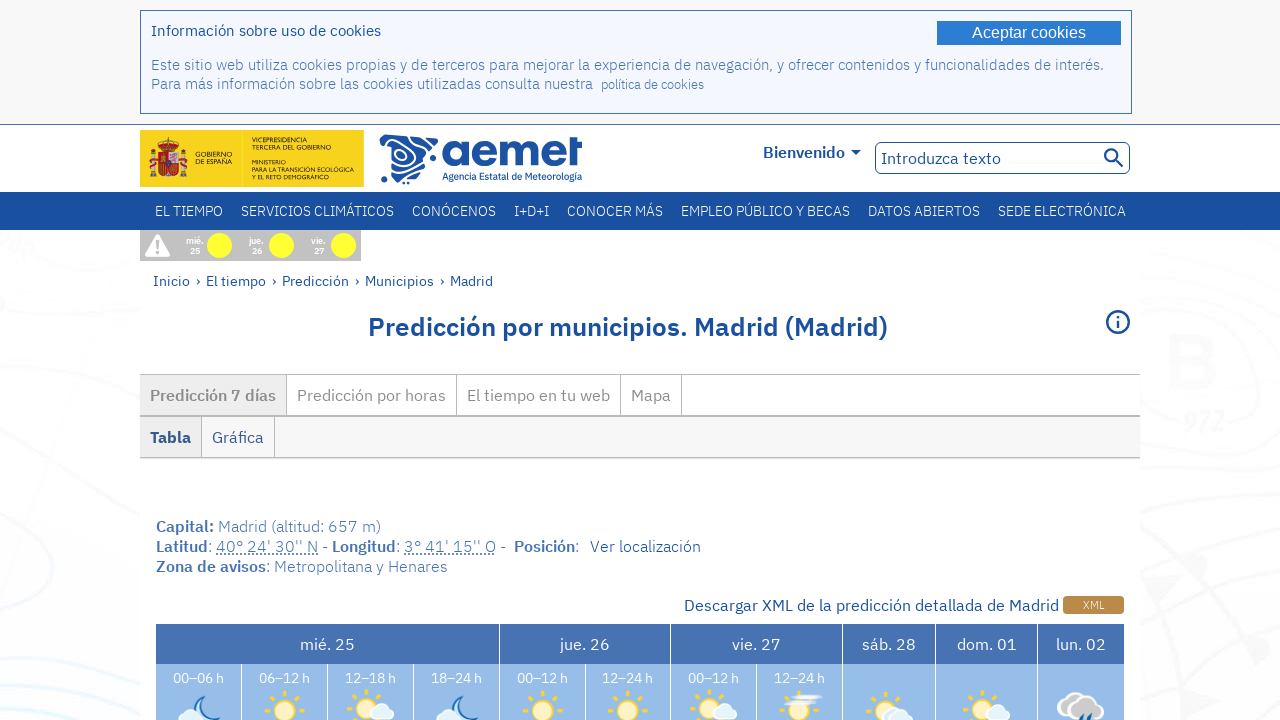